Tests navigation through Calley website pages by clicking links from the sitemap XML page at 360x640 mobile resolution, visiting the homepage, call-from-browser, pro-features, auto-dialer, and Zoho integration pages.

Starting URL: https://www.getcalley.com/page-sitemap.xml

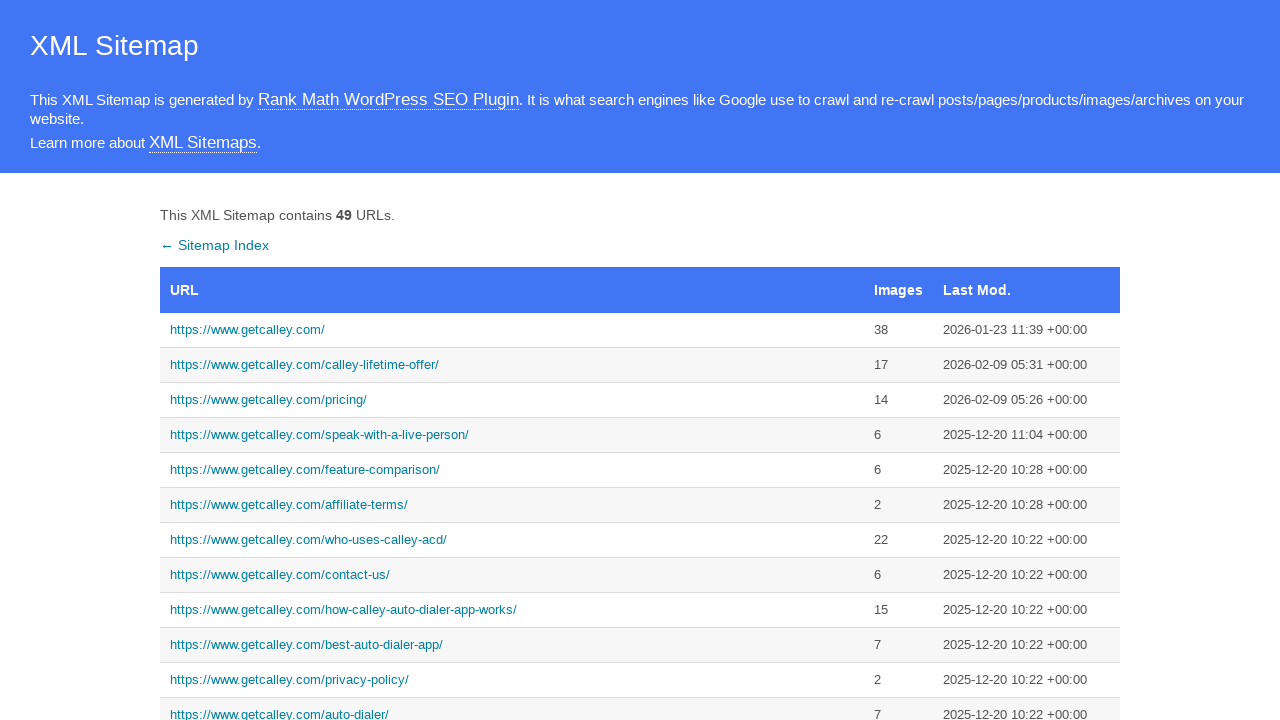

Set viewport to 360x640 mobile resolution
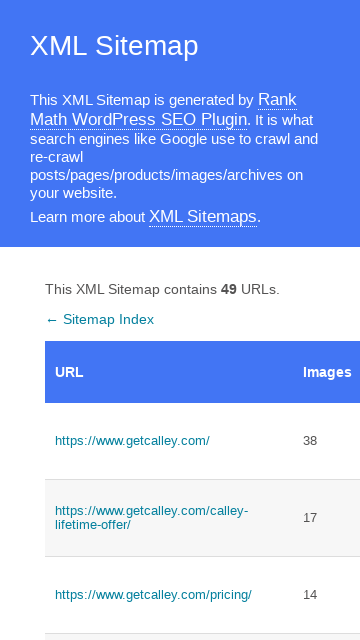

Clicked homepage link (https://www.getcalley.com/) at (169, 441) on text=https://www.getcalley.com/
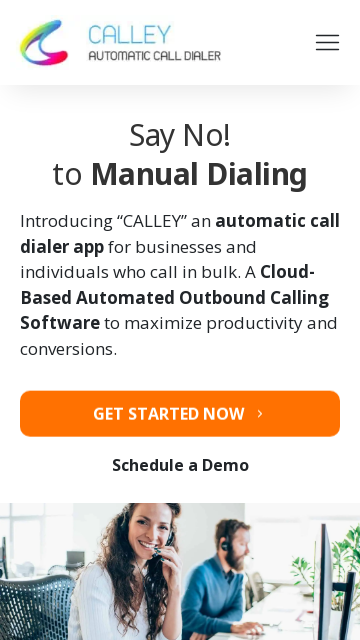

Homepage loaded
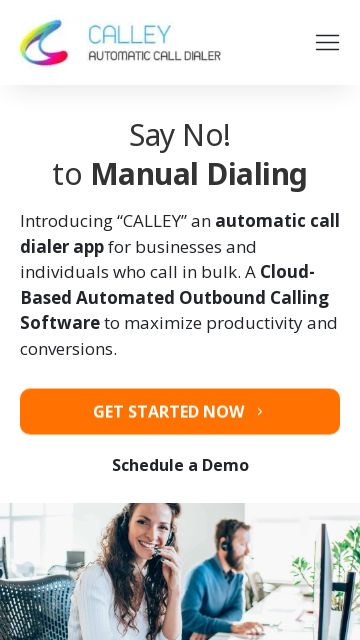

Navigated back to sitemap page
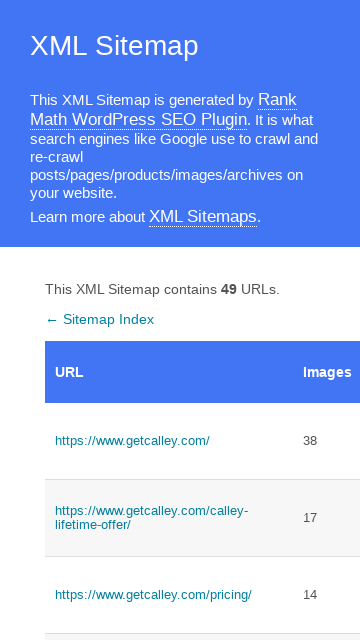

Clicked call-from-browser link (https://www.getcalley.com/calley-call-from-browser/) at (169, 320) on text=https://www.getcalley.com/calley-call-from-browser/
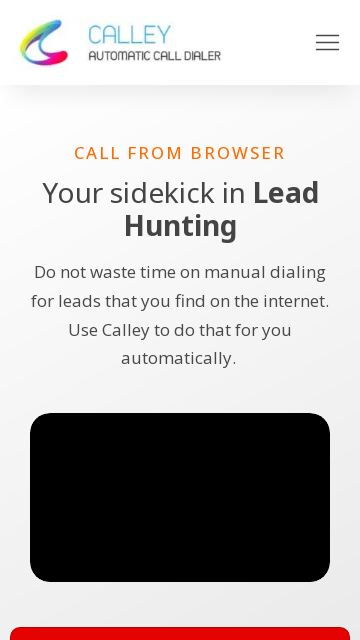

Call-from-browser page loaded
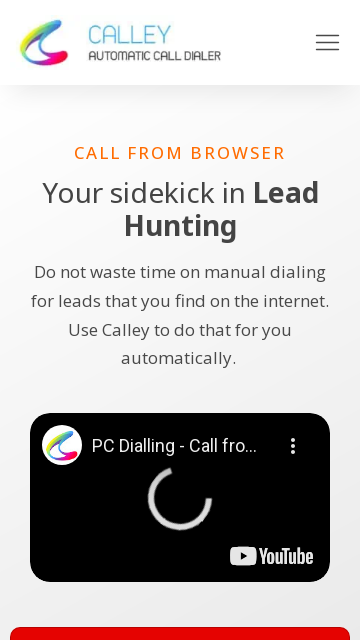

Navigated back to sitemap page
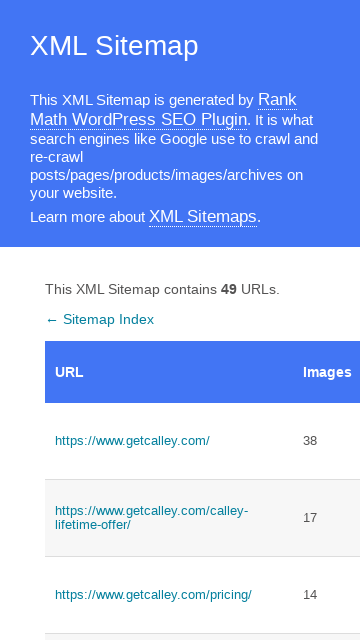

Clicked pro-features link (https://www.getcalley.com/calley-pro-features/) at (169, 320) on text=https://www.getcalley.com/calley-pro-features/
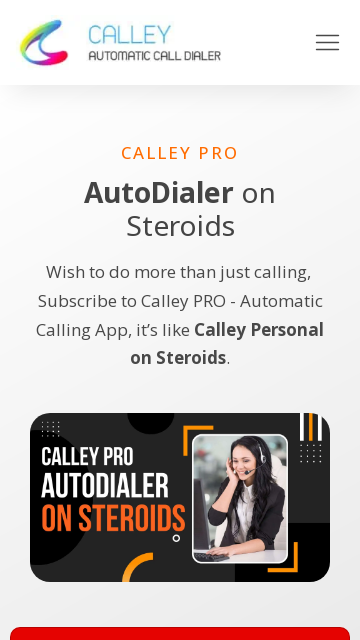

Pro-features page loaded
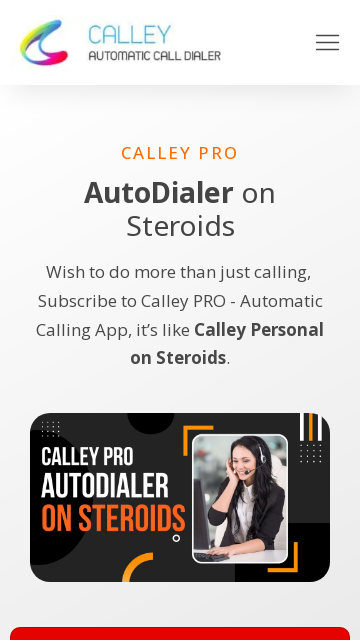

Navigated back to sitemap page
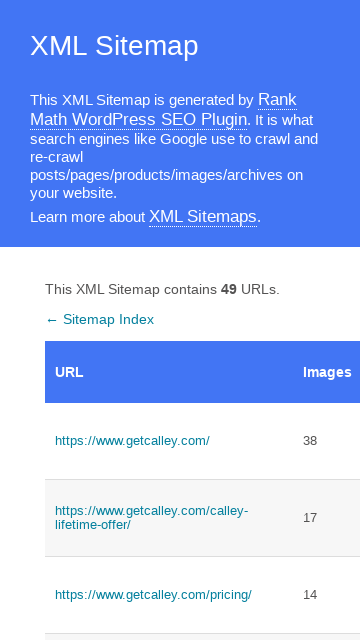

Clicked auto-dialer link (https://www.getcalley.com/best-auto-dialer-app/) at (169, 320) on text=https://www.getcalley.com/best-auto-dialer-app/
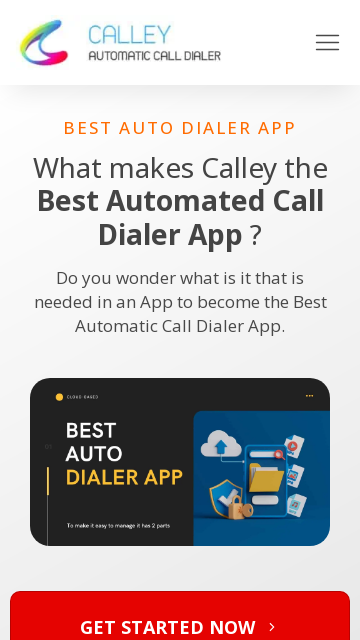

Auto-dialer page loaded
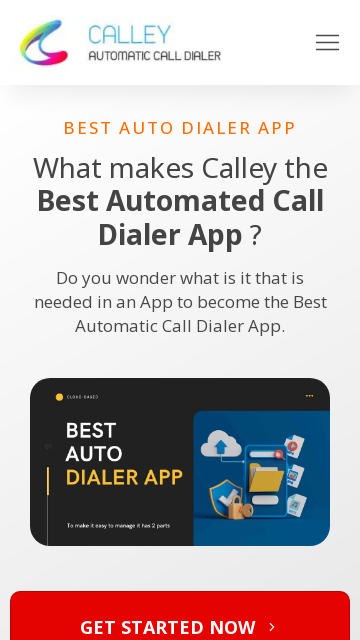

Navigated back to sitemap page
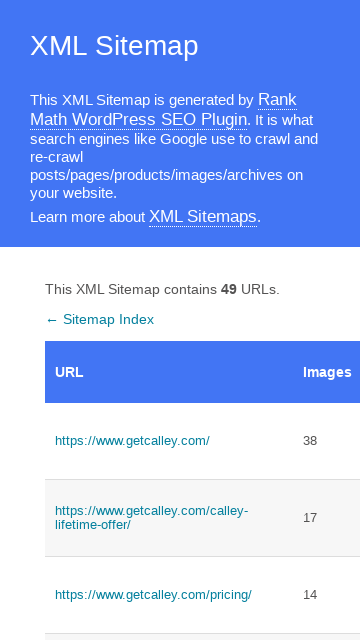

Clicked Zoho CRM integration link (https://www.getcalley.com/calley-zoho-crm-integration/) at (169, 320) on text=https://www.getcalley.com/calley-zoho-crm-integration/
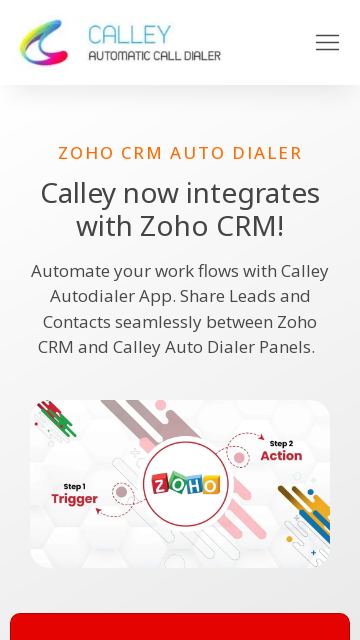

Zoho CRM integration page loaded
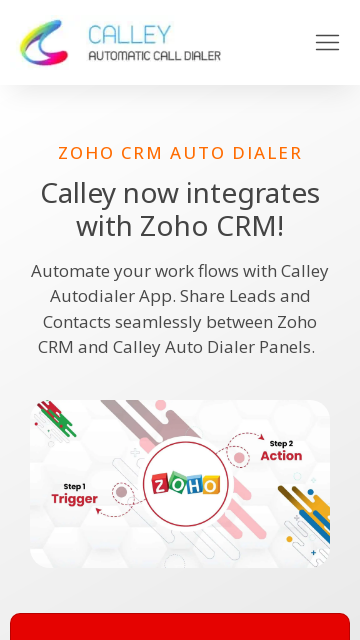

Navigated back to sitemap page
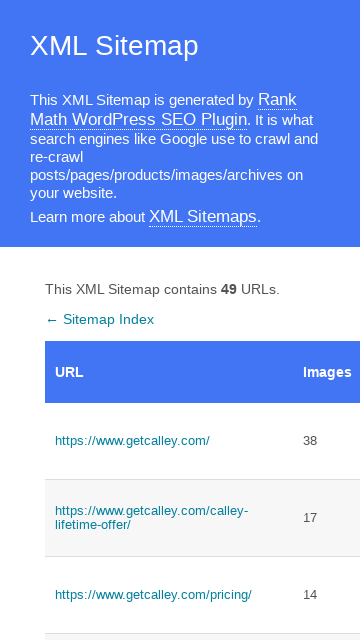

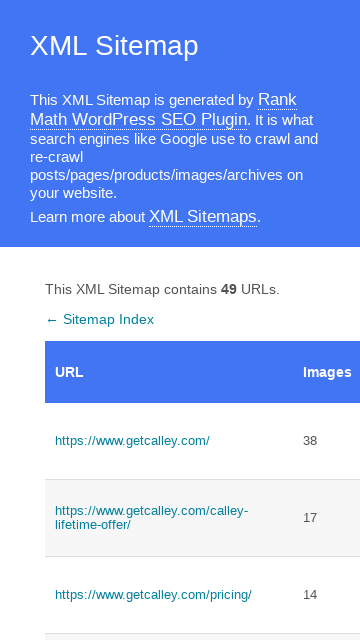